Navigates to nx-park.com, waits for the page to load, and scrolls through the page to verify all content loads correctly

Starting URL: https://nx-park.com

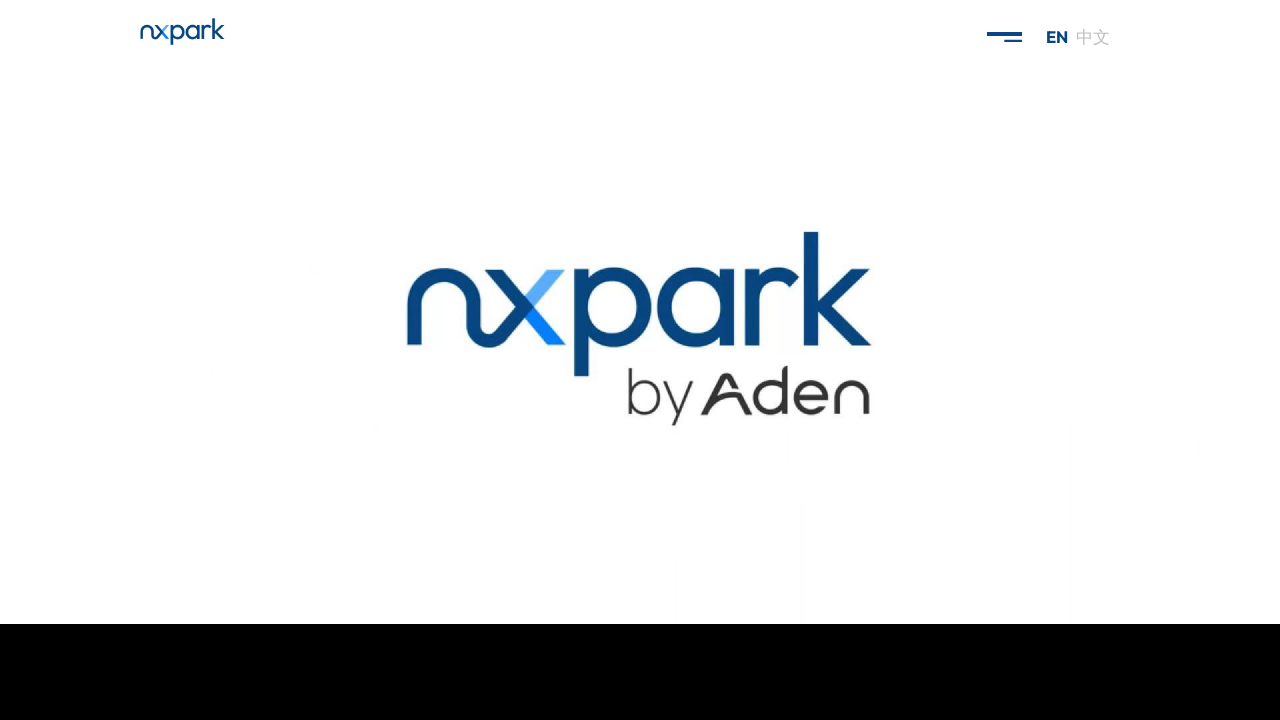

Page body loaded successfully
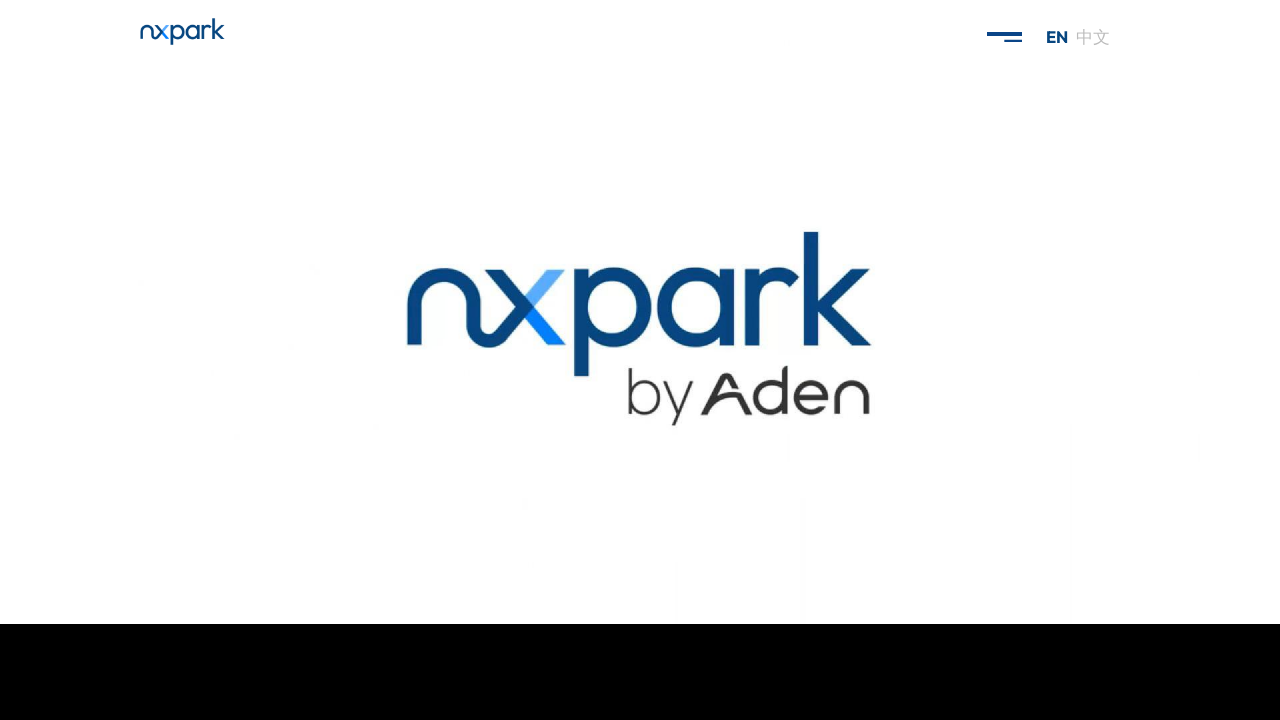

Scrolled to bottom of page to trigger lazy-loaded content
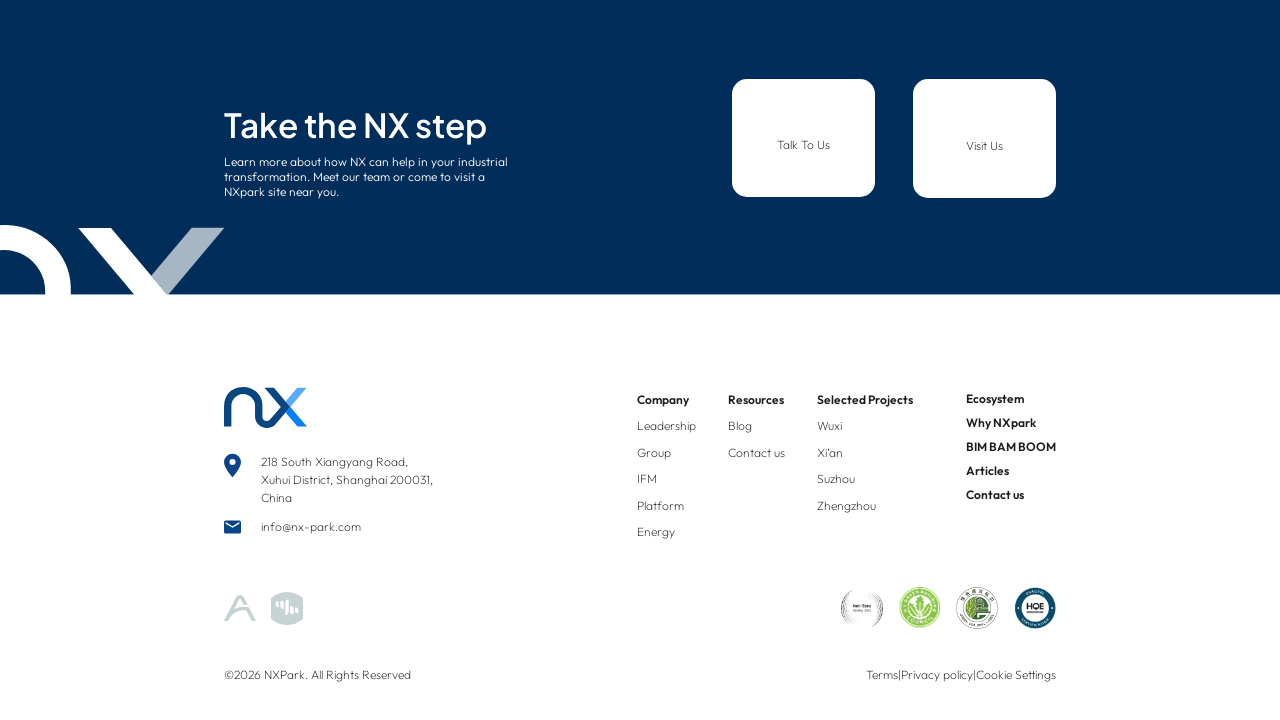

Waited 2 seconds for lazy-loaded content to load
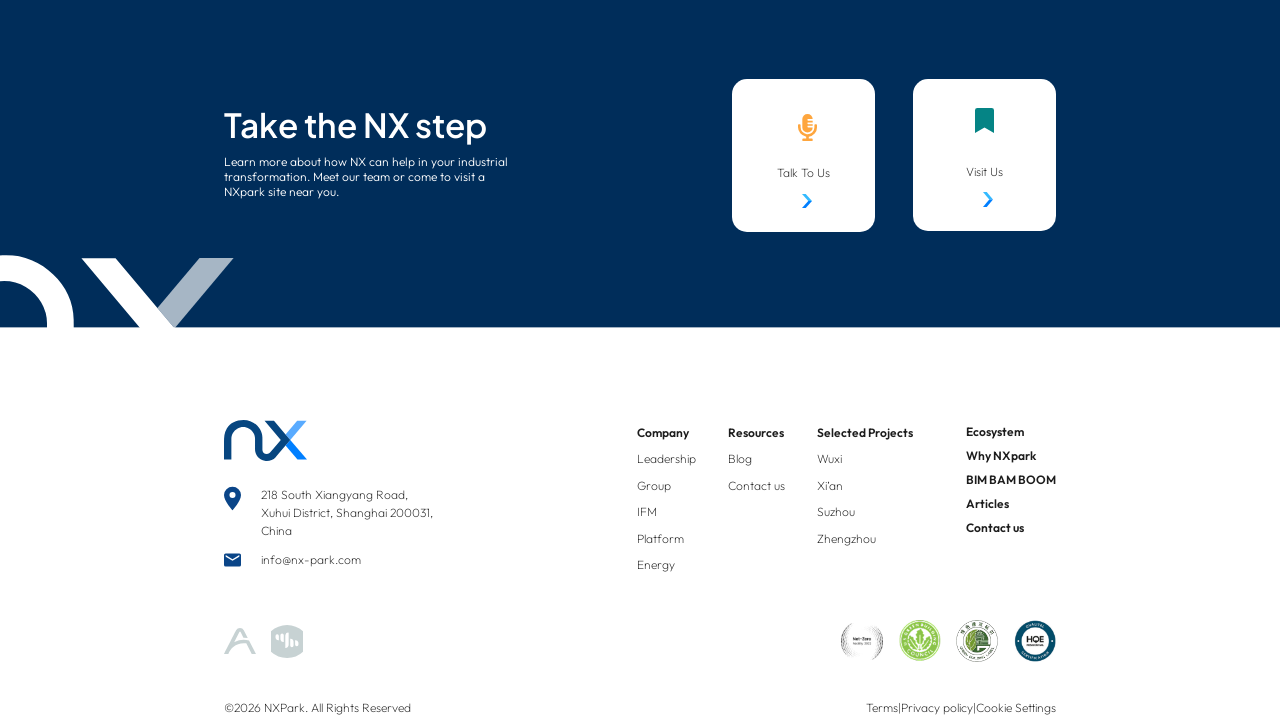

Scrolled back to top of page
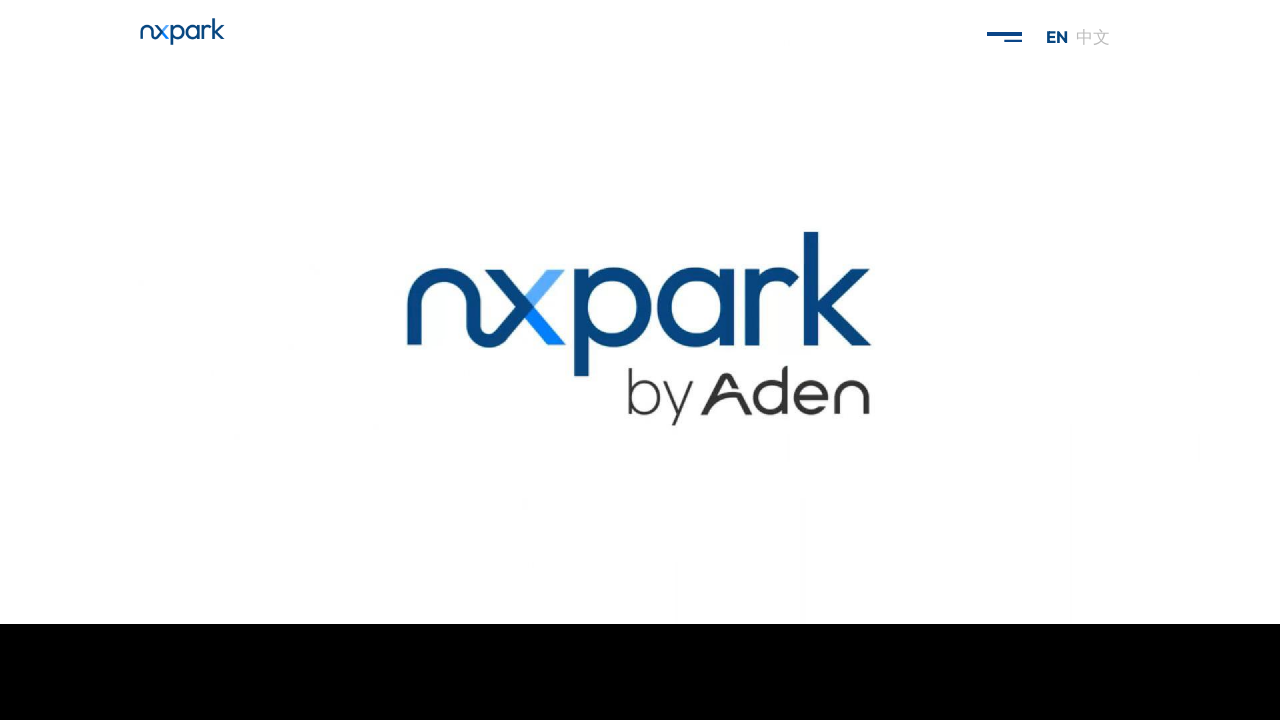

Waited 2 seconds after scrolling to top
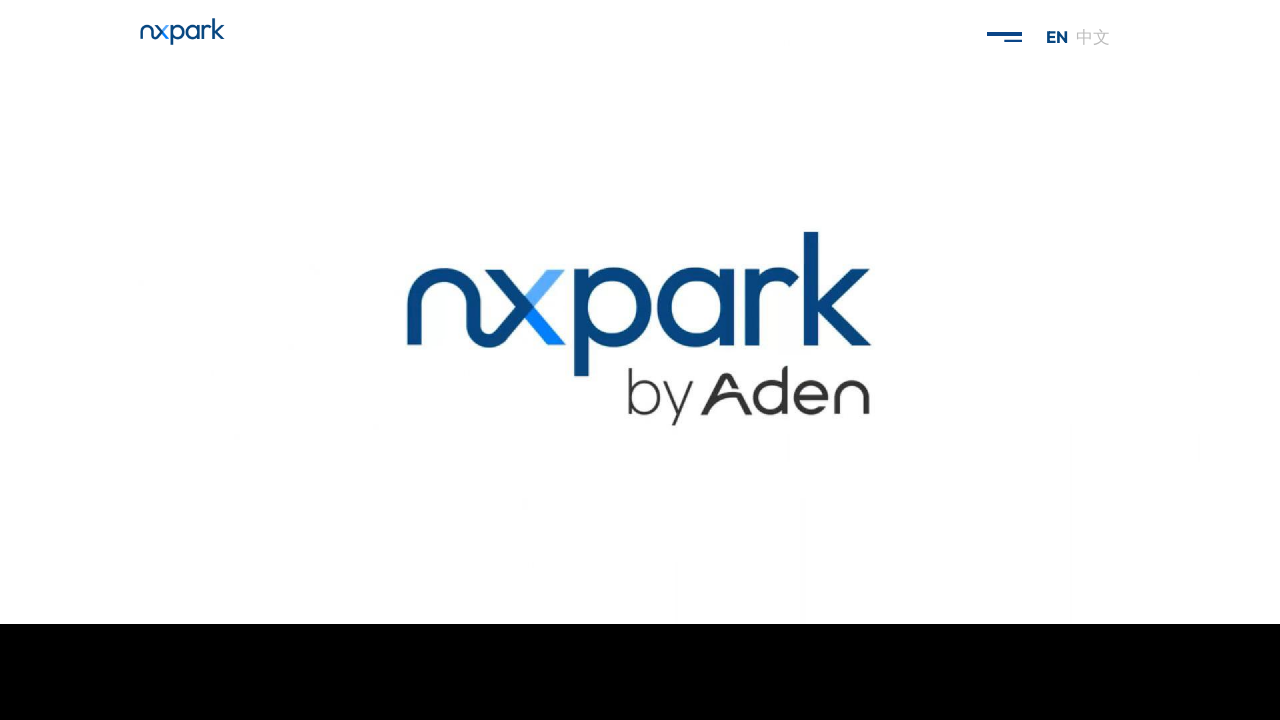

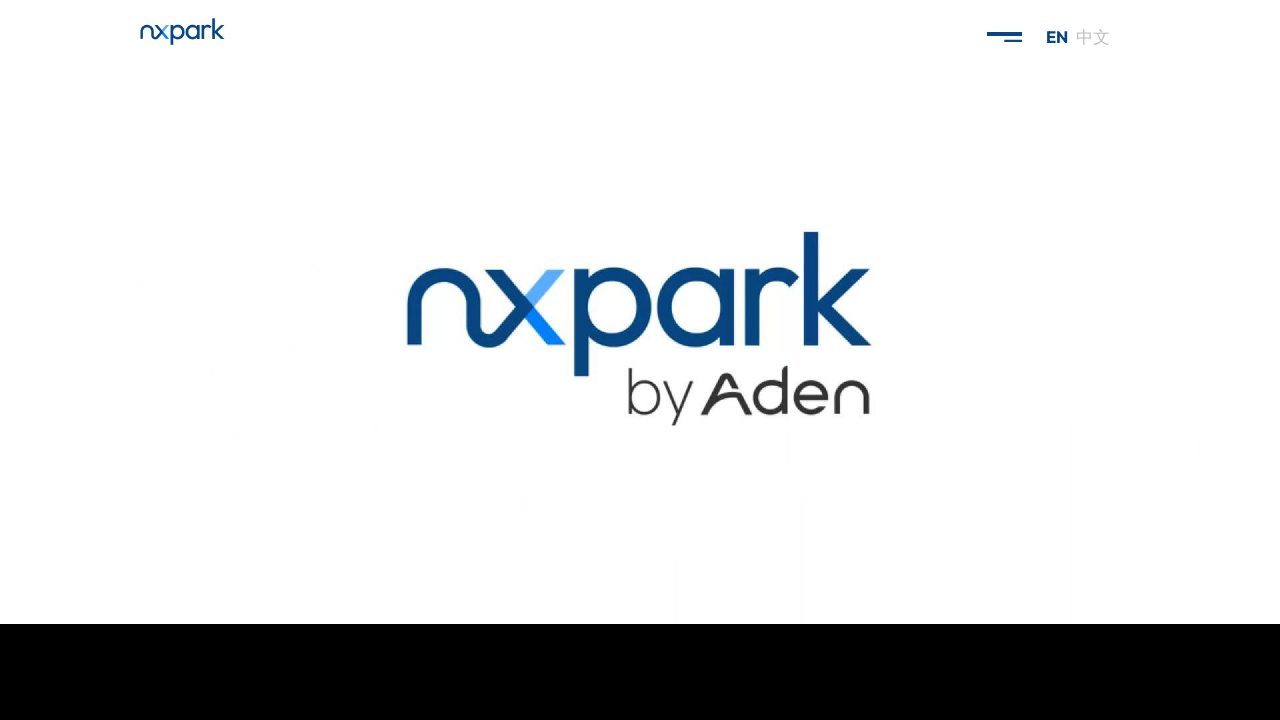